Tests login form with invalid credentials and verifies the error message text

Starting URL: https://the-internet.herokuapp.com/

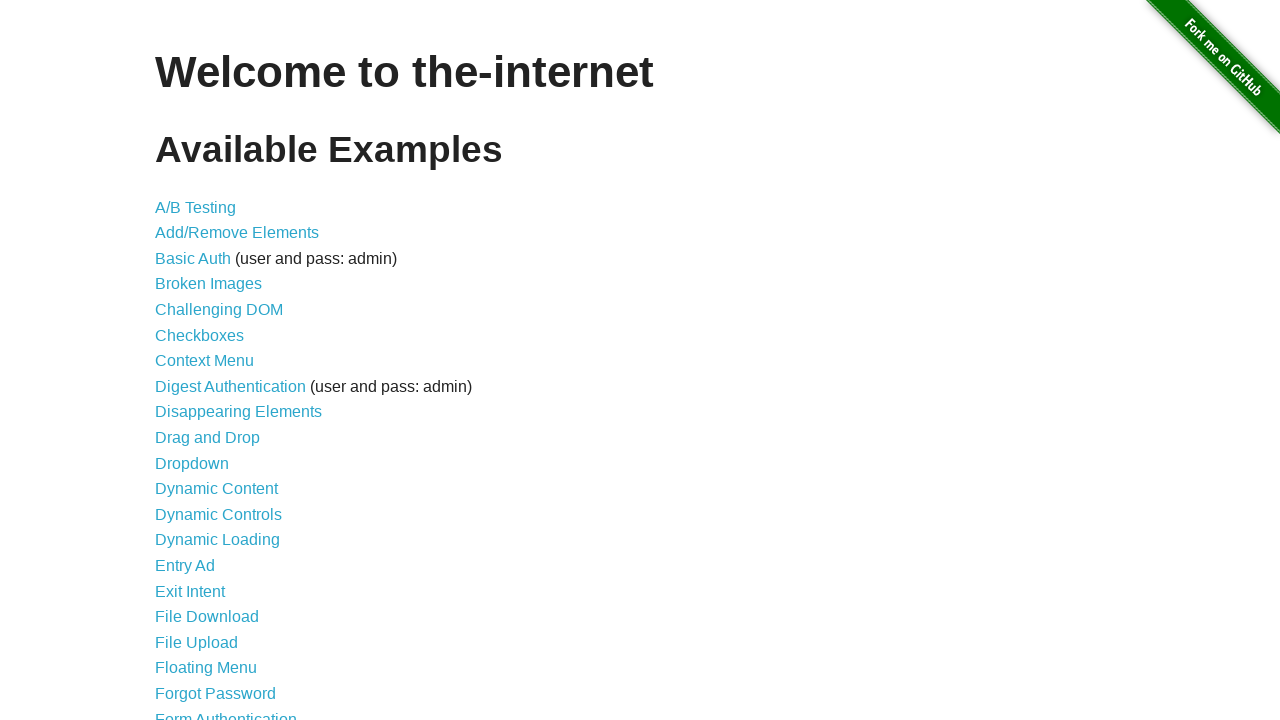

Clicked on Form Authentication link at (226, 712) on text=Form Authentication
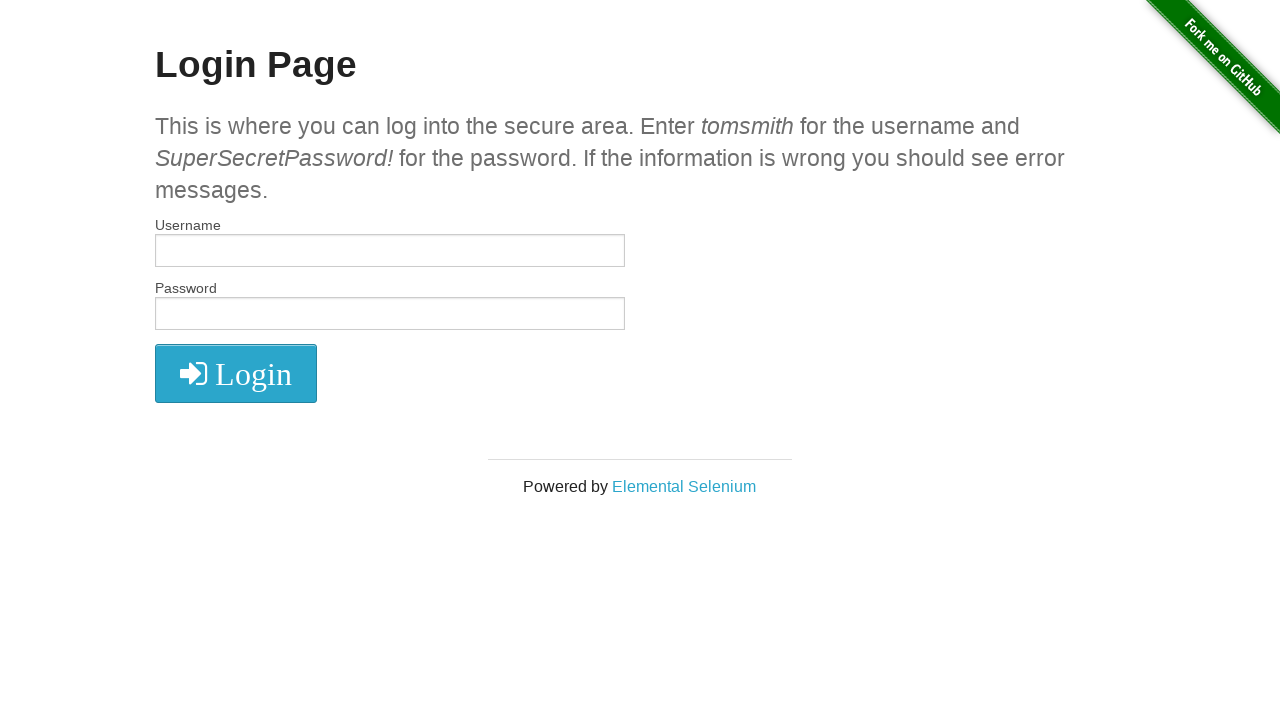

Filled username field with 'invaliduser123' on #username
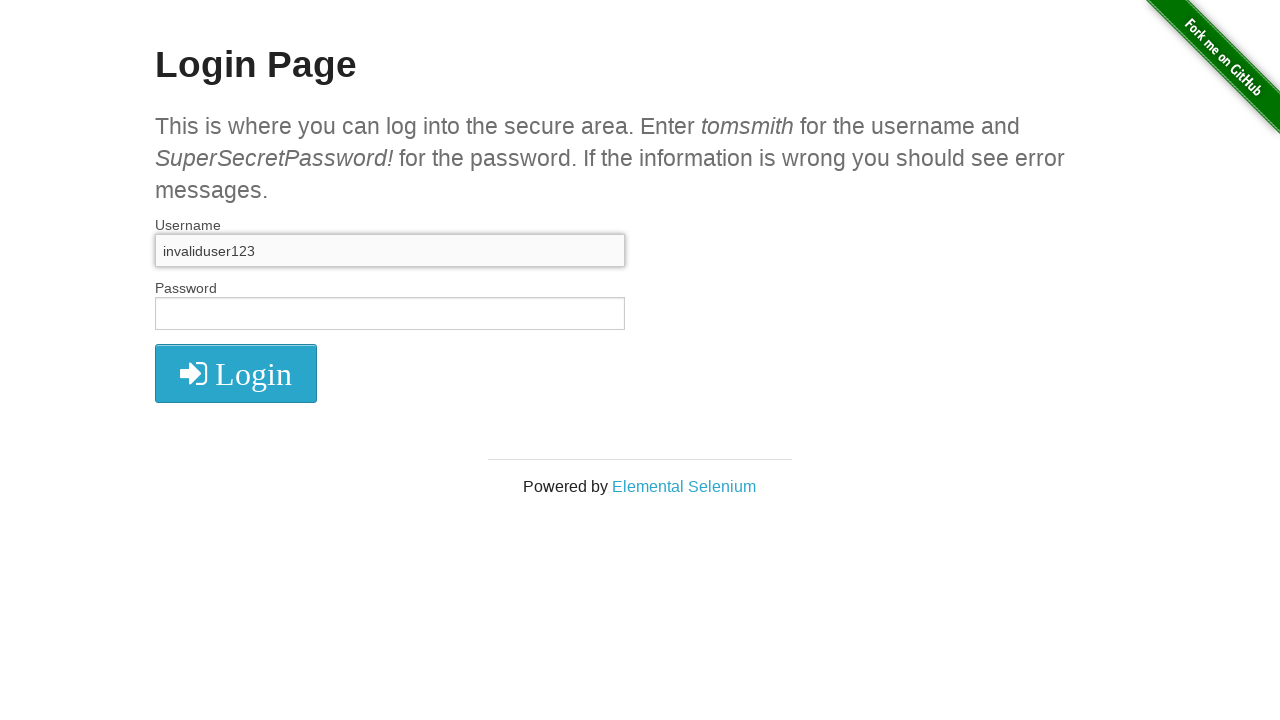

Filled password field with 'wrongpass456' on #password
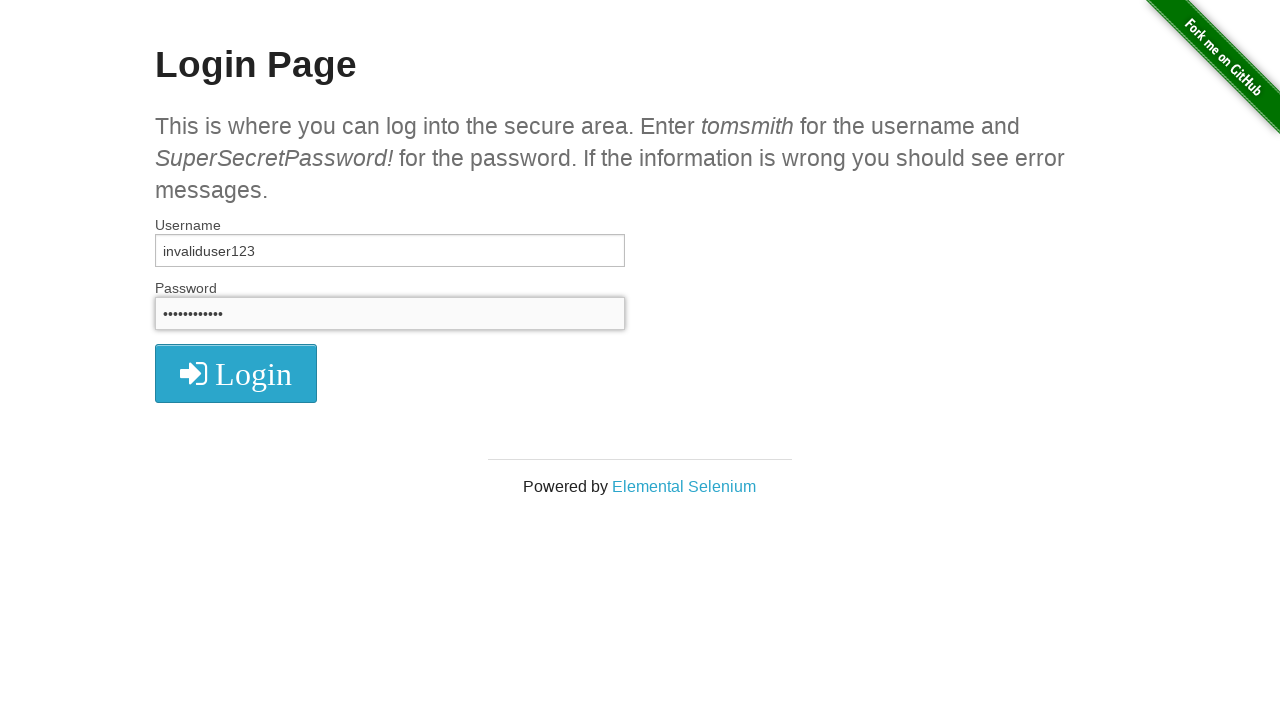

Clicked login button at (236, 373) on button[type='submit']
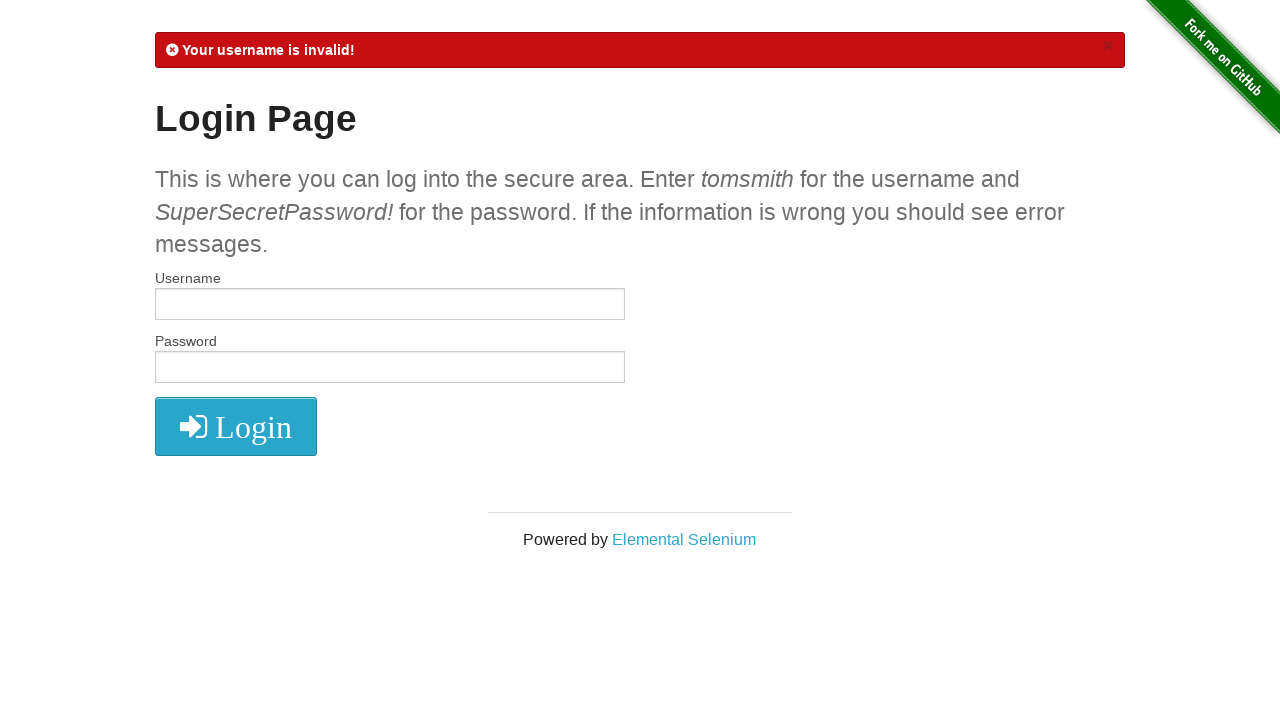

Waited for error message to appear
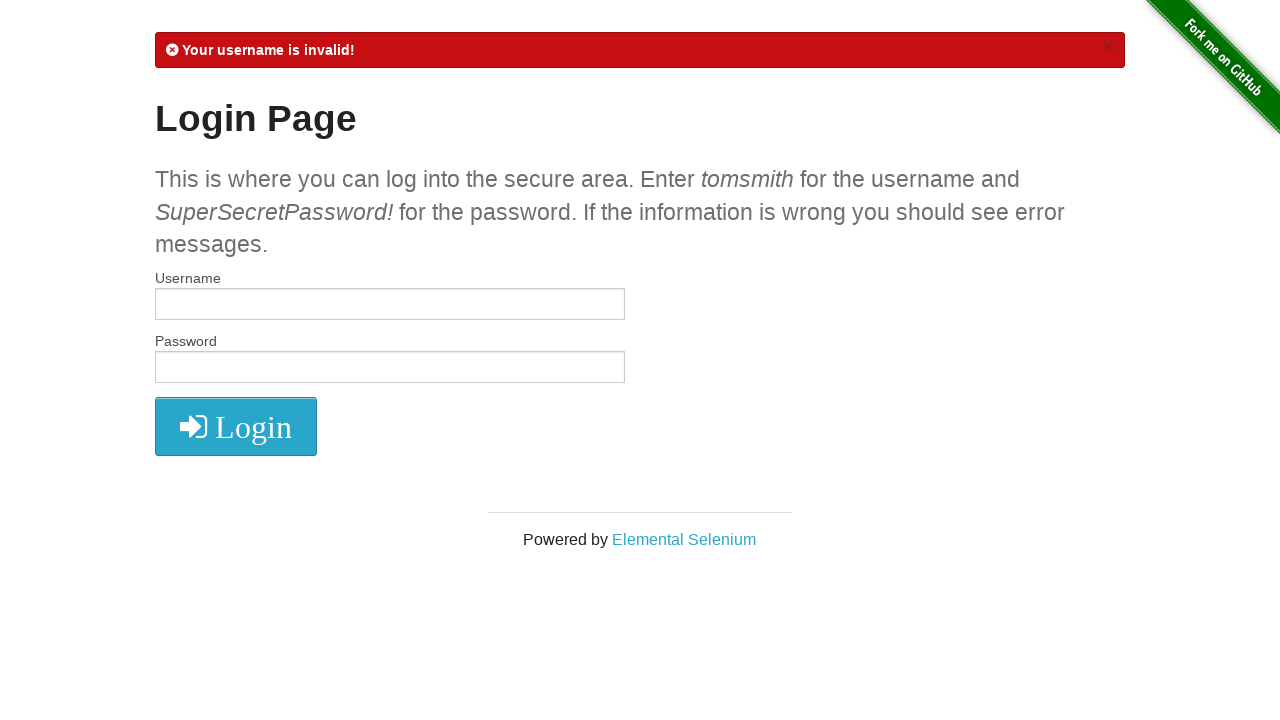

Retrieved error message text content
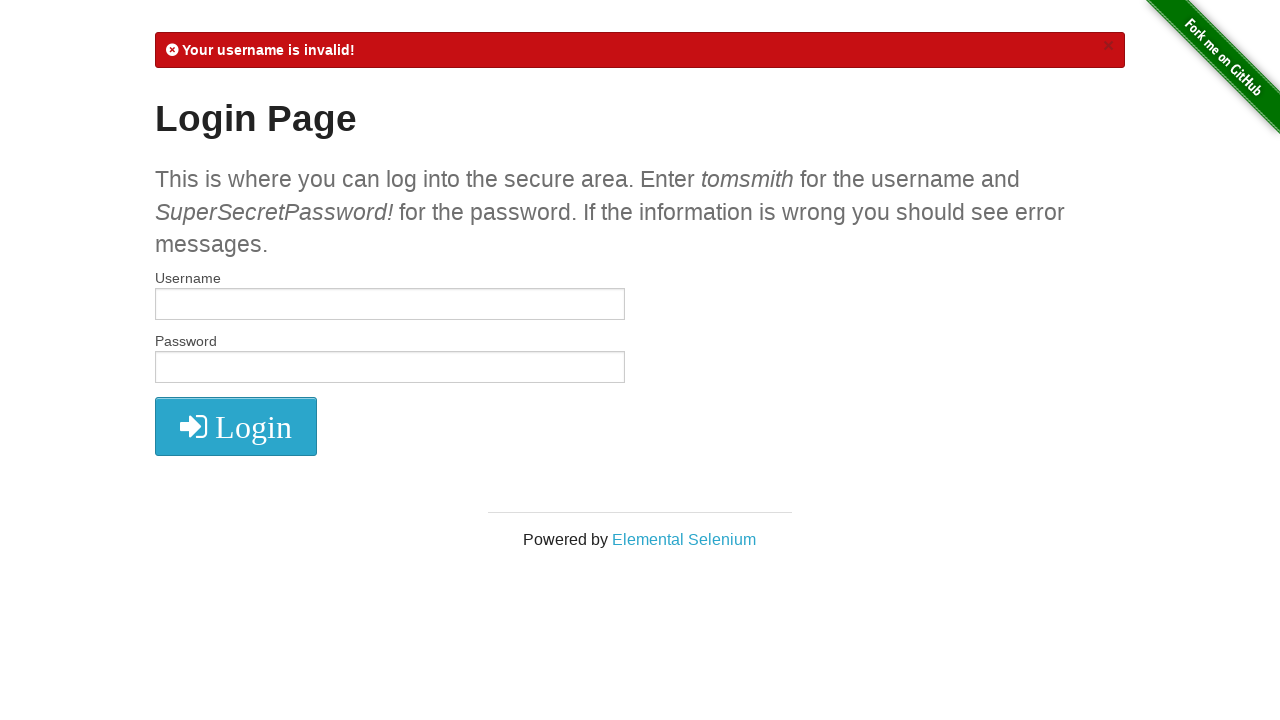

Verified error message contains 'Your username is invalid!'
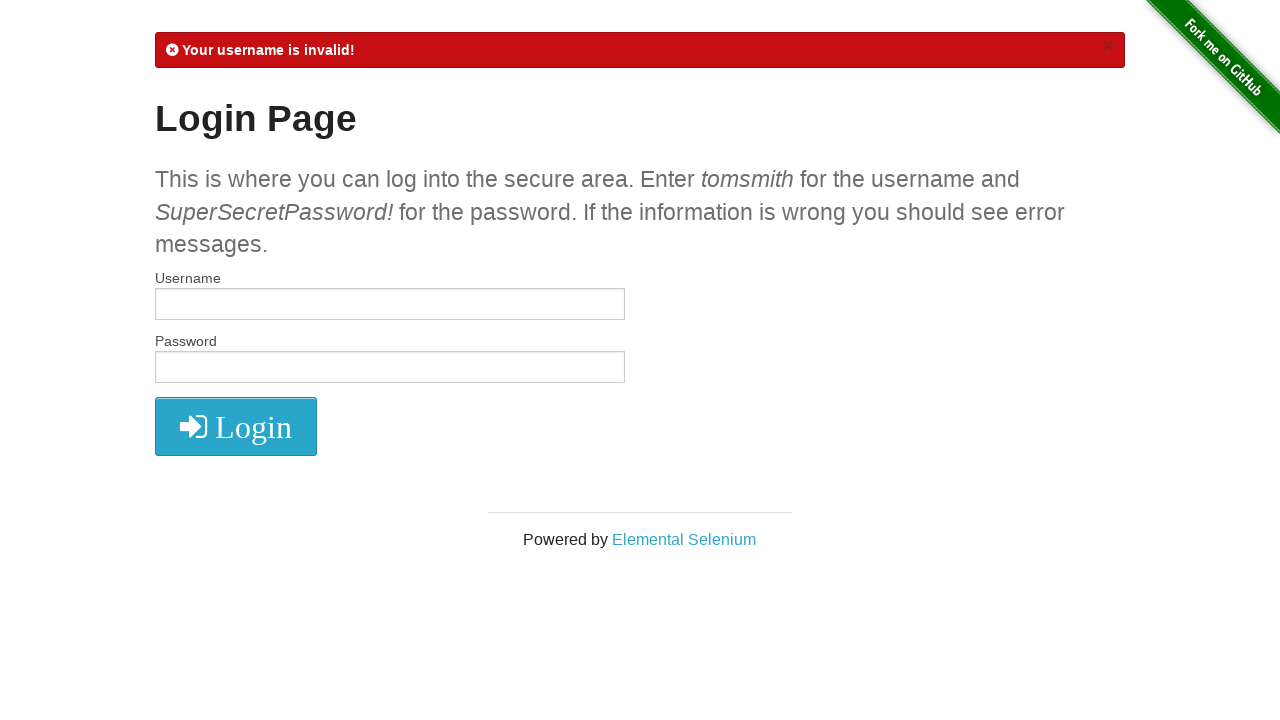

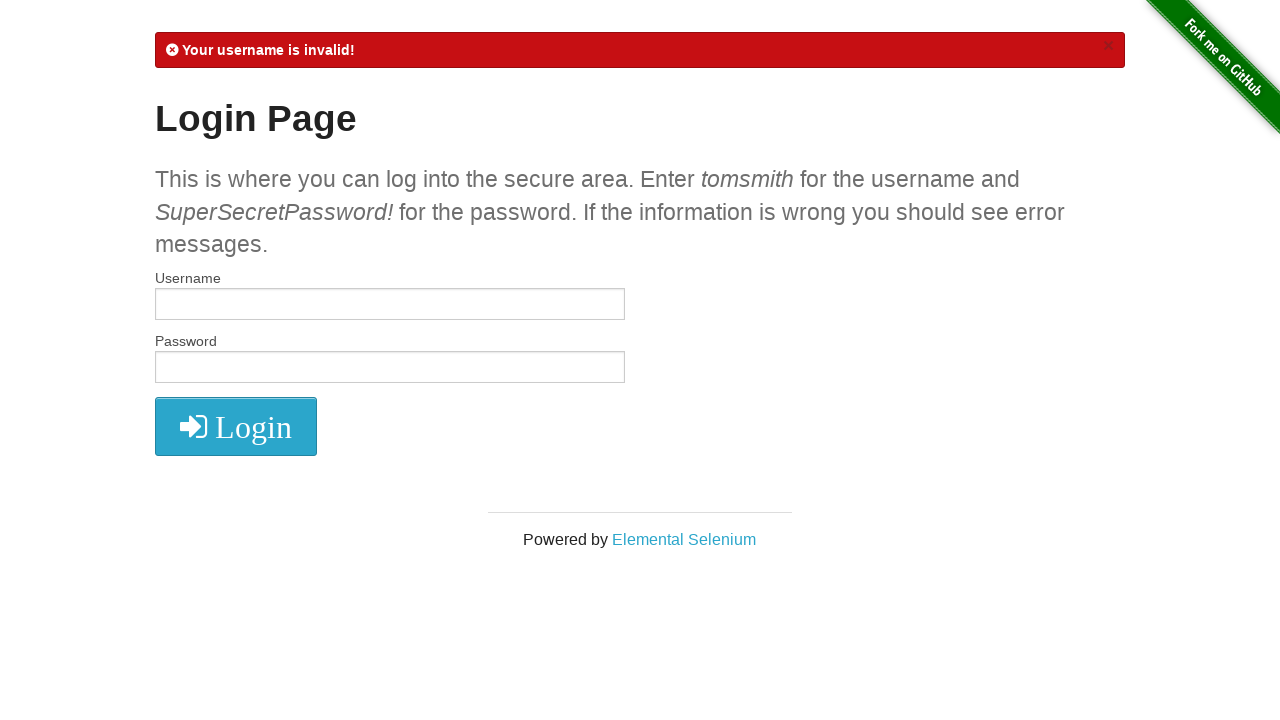